Tests banking application functionality by logging in as a customer, performing multiple deposit and withdrawal transactions, checking transaction history, and resetting filters

Starting URL: https://www.globalsqa.com/angularJs-protractor/BankingProject/#/login

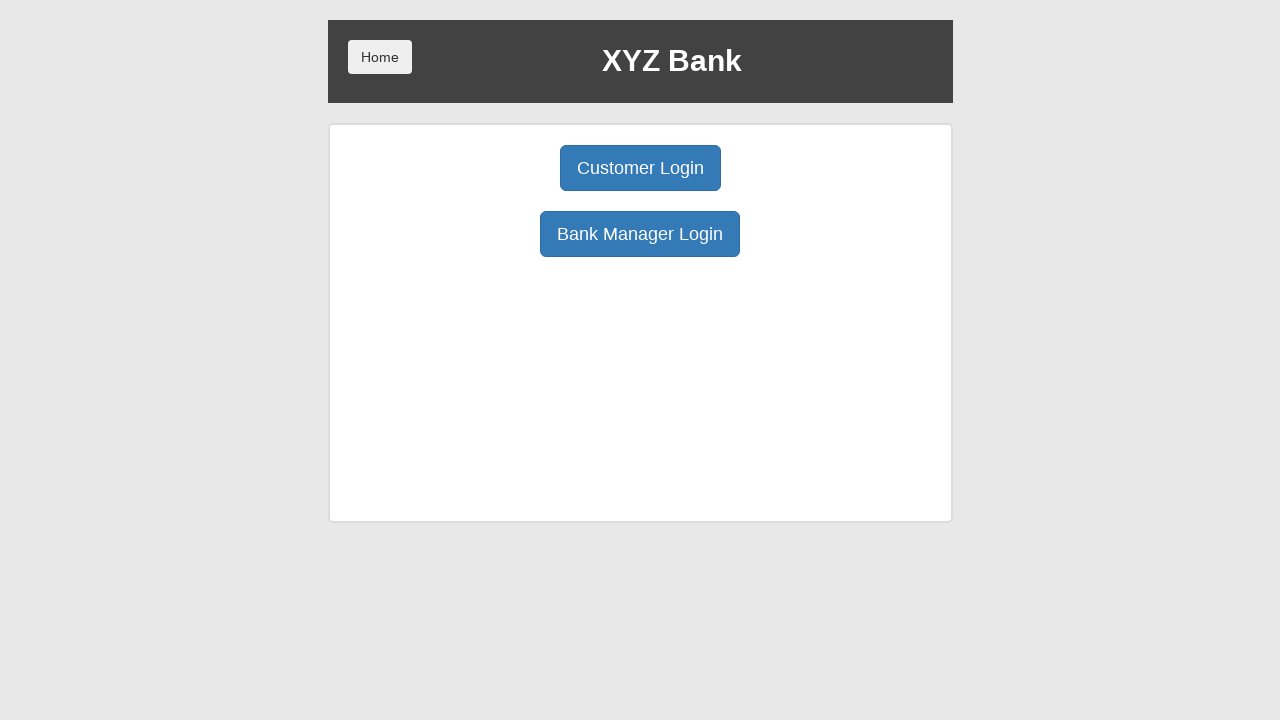

Clicked Customer Login button at (640, 168) on button:has-text('Customer Login')
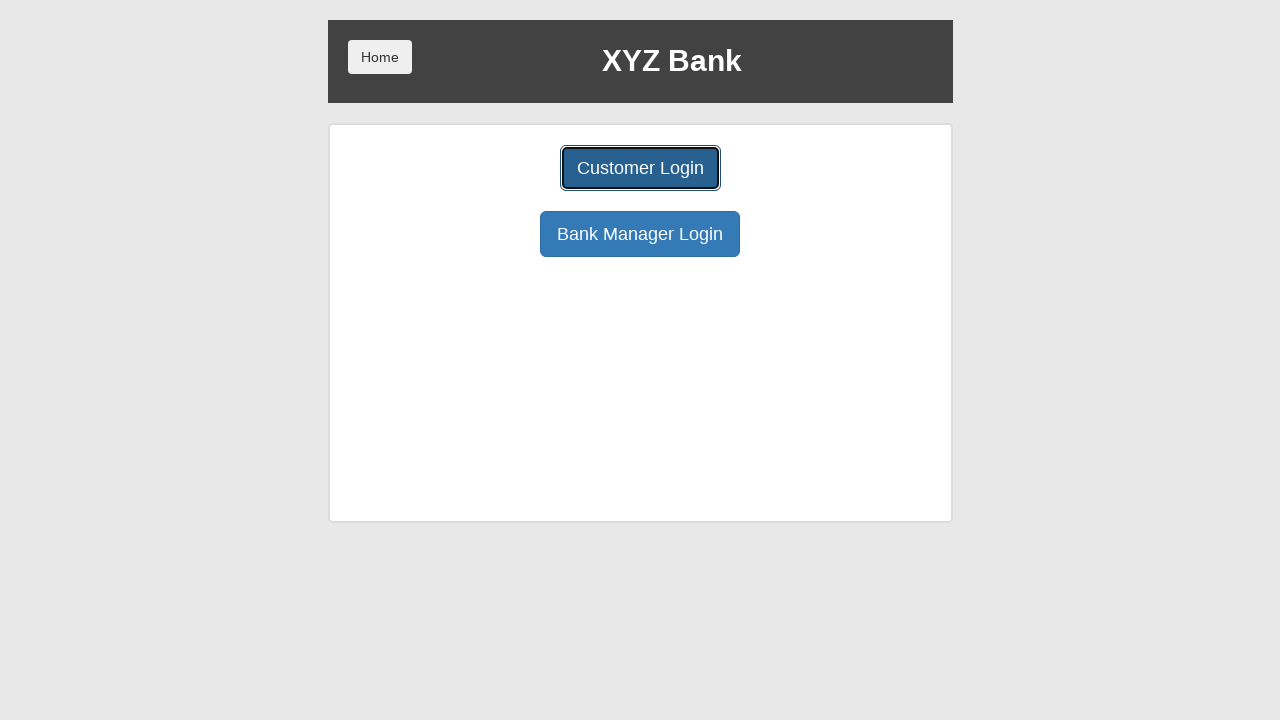

Selected Hermoine Granger from customer dropdown on select#userSelect
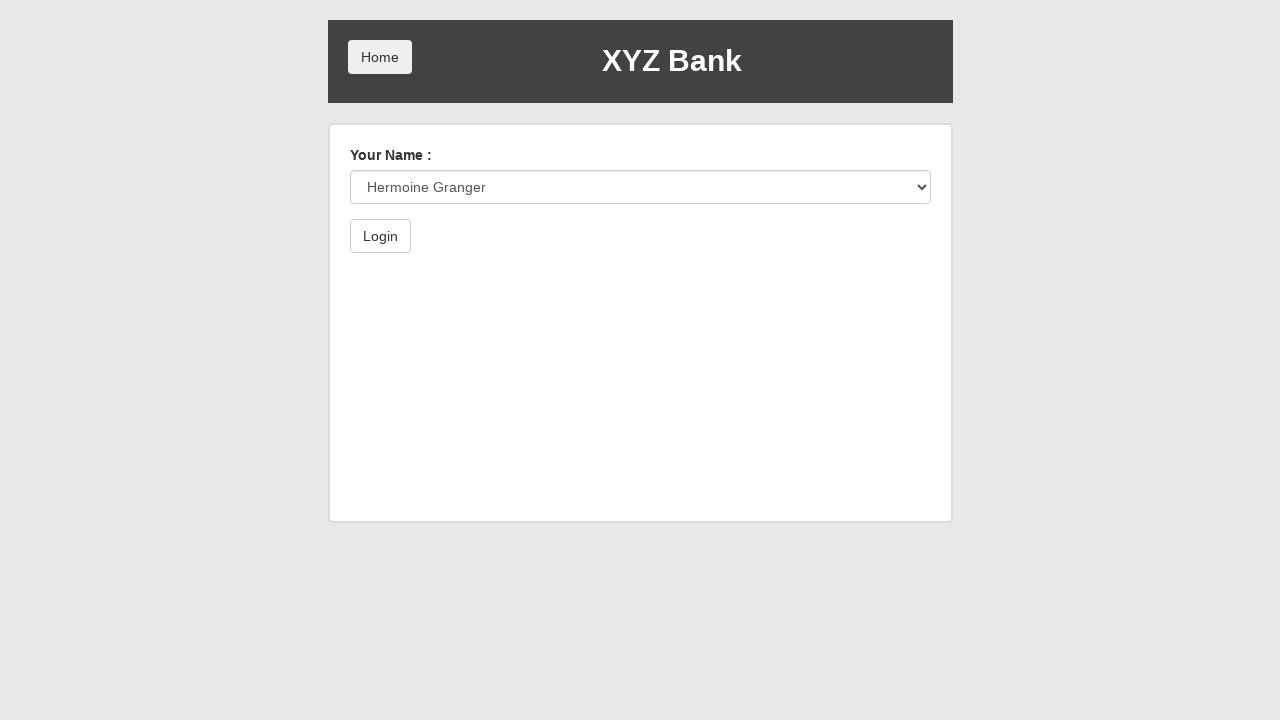

Clicked Login button to authenticate at (380, 236) on button:has-text('Login')
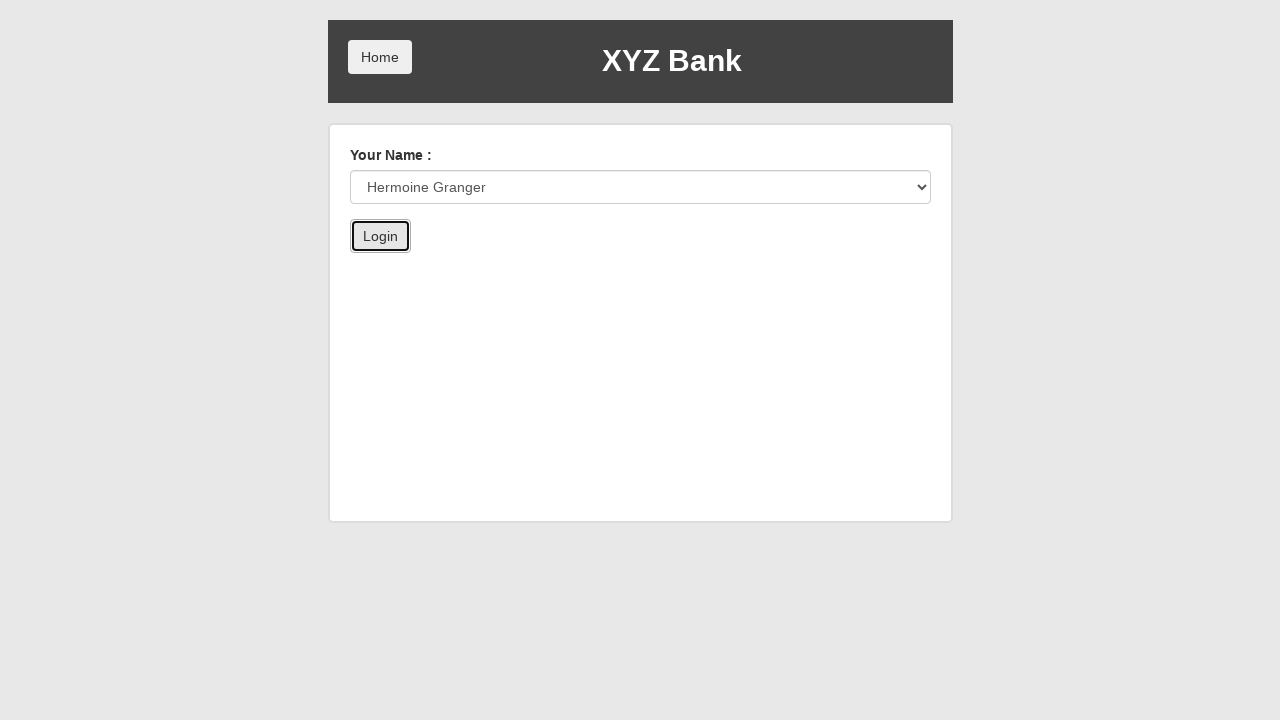

Clicked Transaction button to view history at (532, 264) on button:has-text('Transaction')
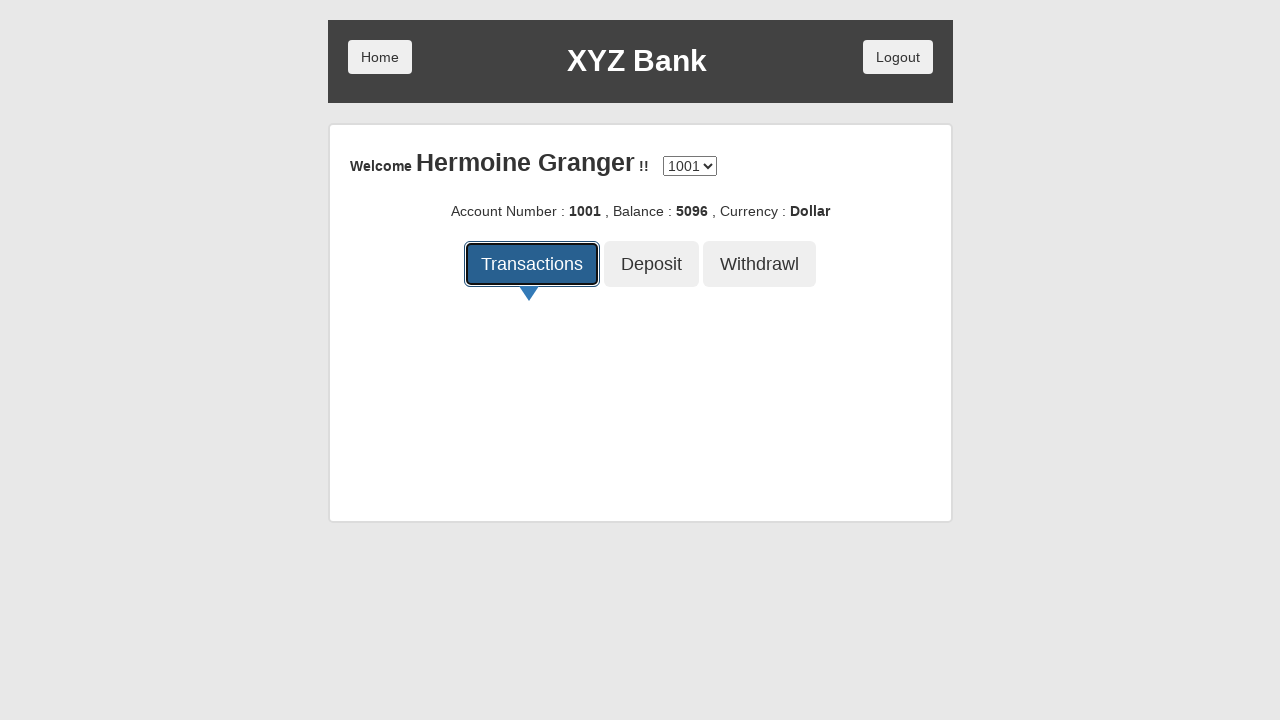

Clicked Reset button to clear transaction filters at (894, 158) on button:has-text('Reset')
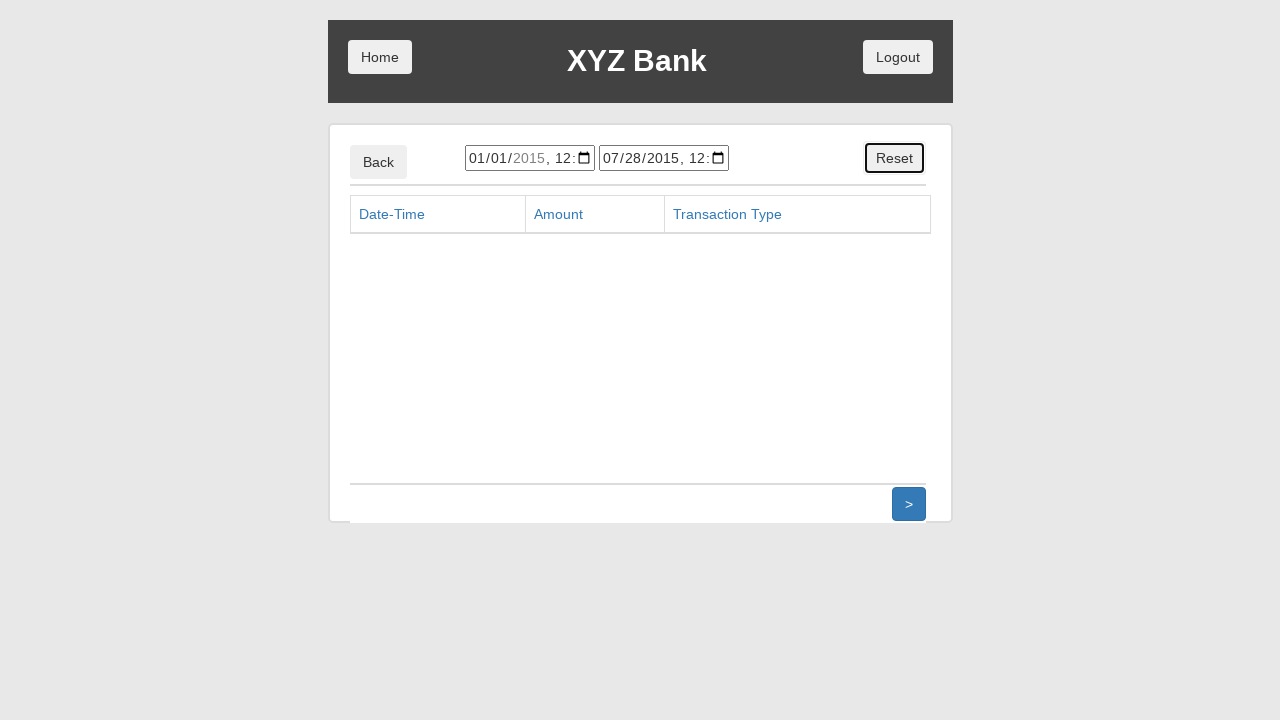

Clicked Back button to return to main menu at (378, 162) on button:has-text('Back')
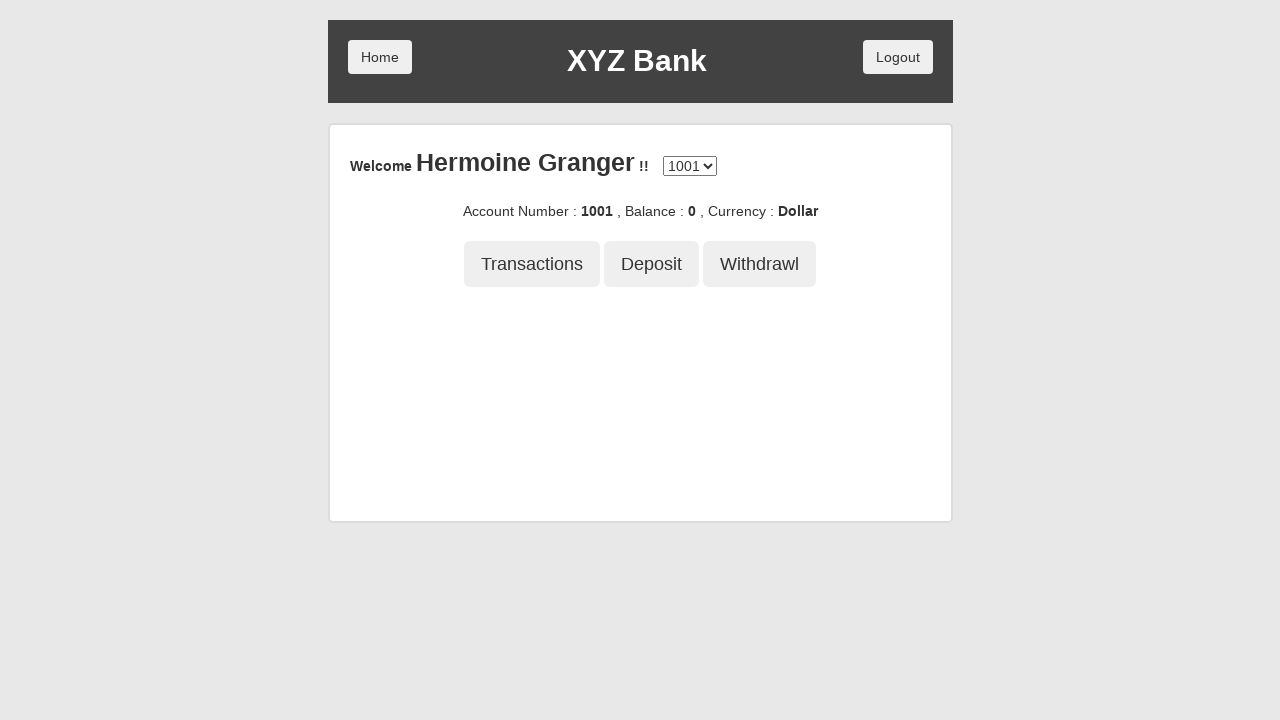

Clicked Deposit button for first deposit at (652, 264) on button:has-text('Deposit')
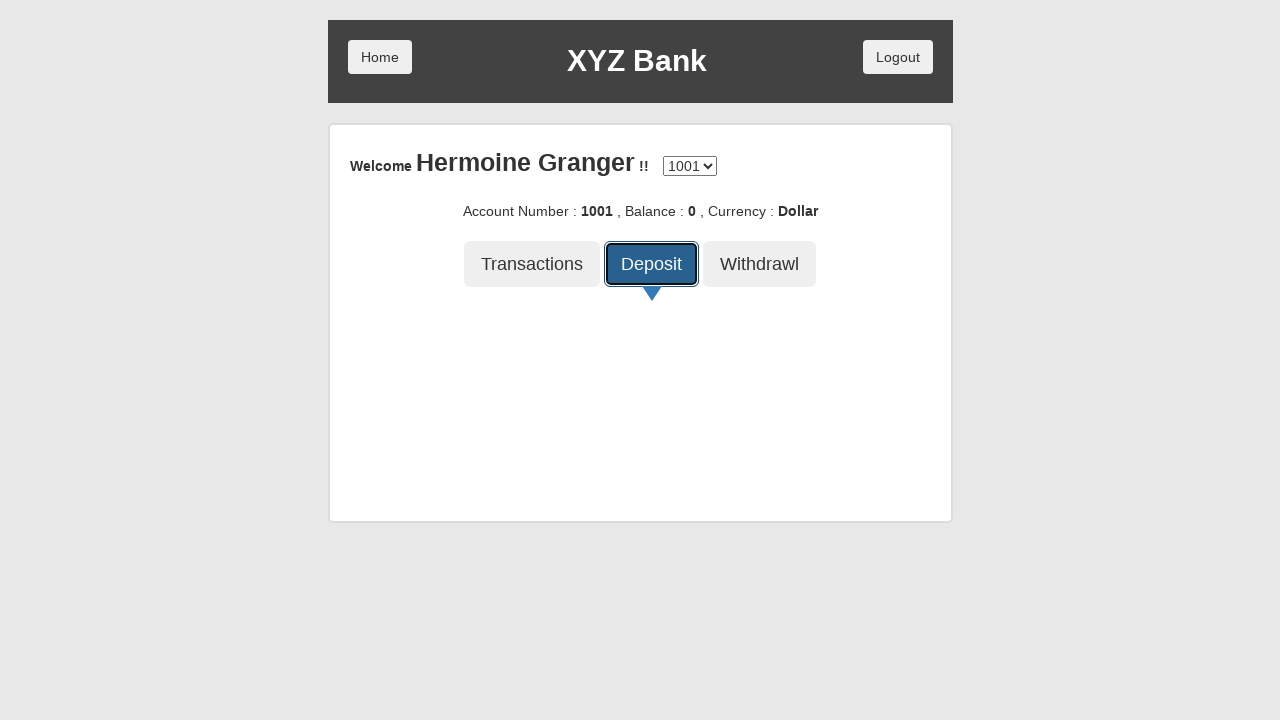

Entered deposit amount of 50000 on //html/body/div/div/div[2]/div/div[4]/div/form/div/input
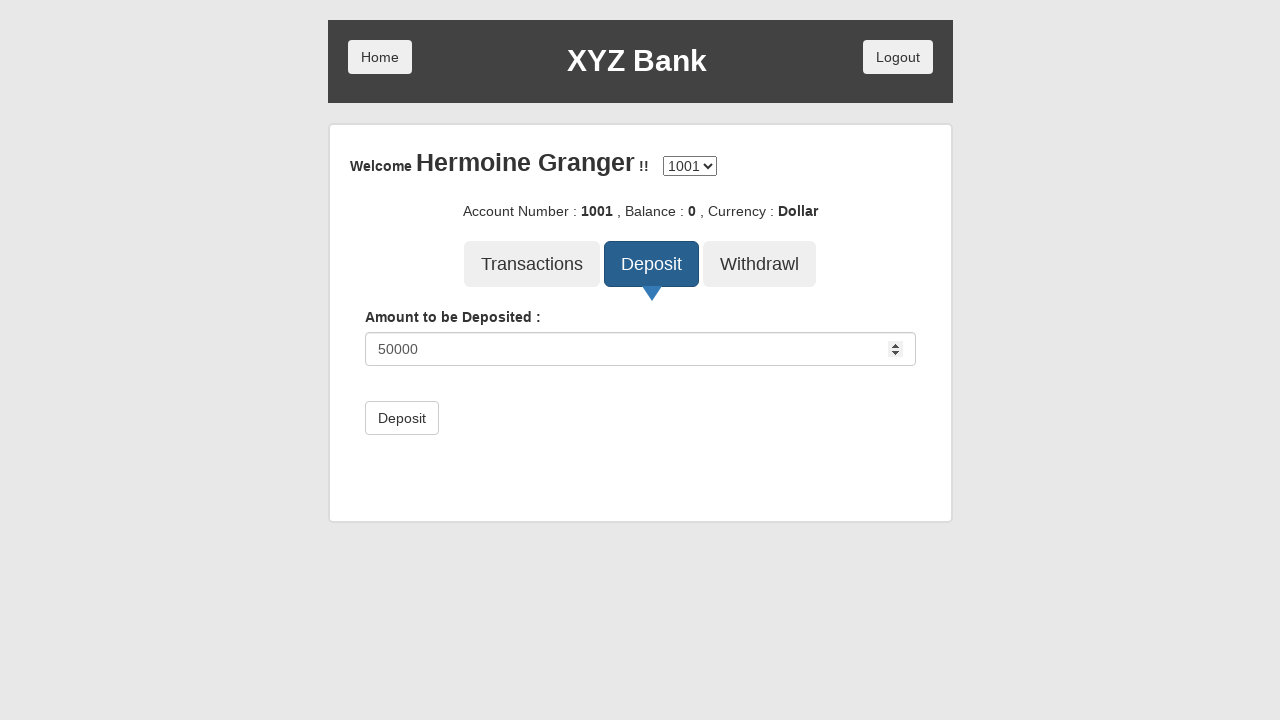

Submitted first deposit of 50000 at (402, 418) on xpath=//html/body/div/div/div[2]/div/div[4]/div/form/button
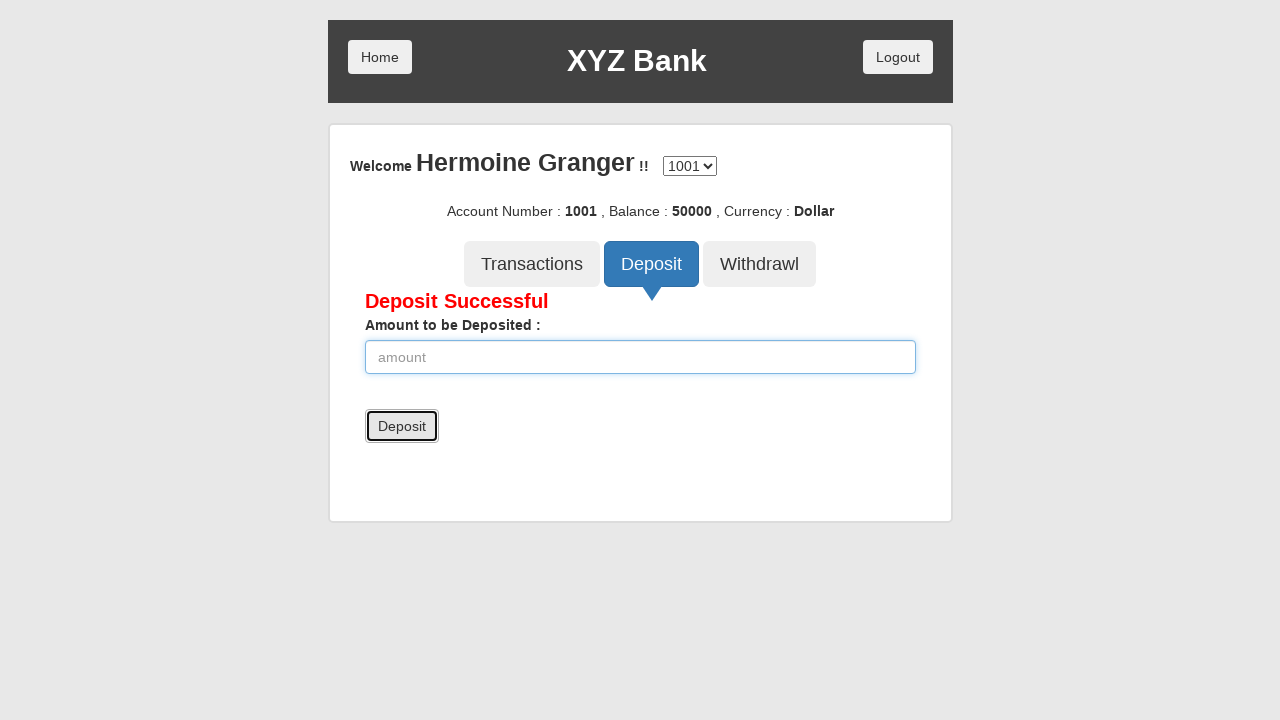

Clicked Withdrawl button for first withdrawal at (760, 264) on button:has-text('Withdrawl')
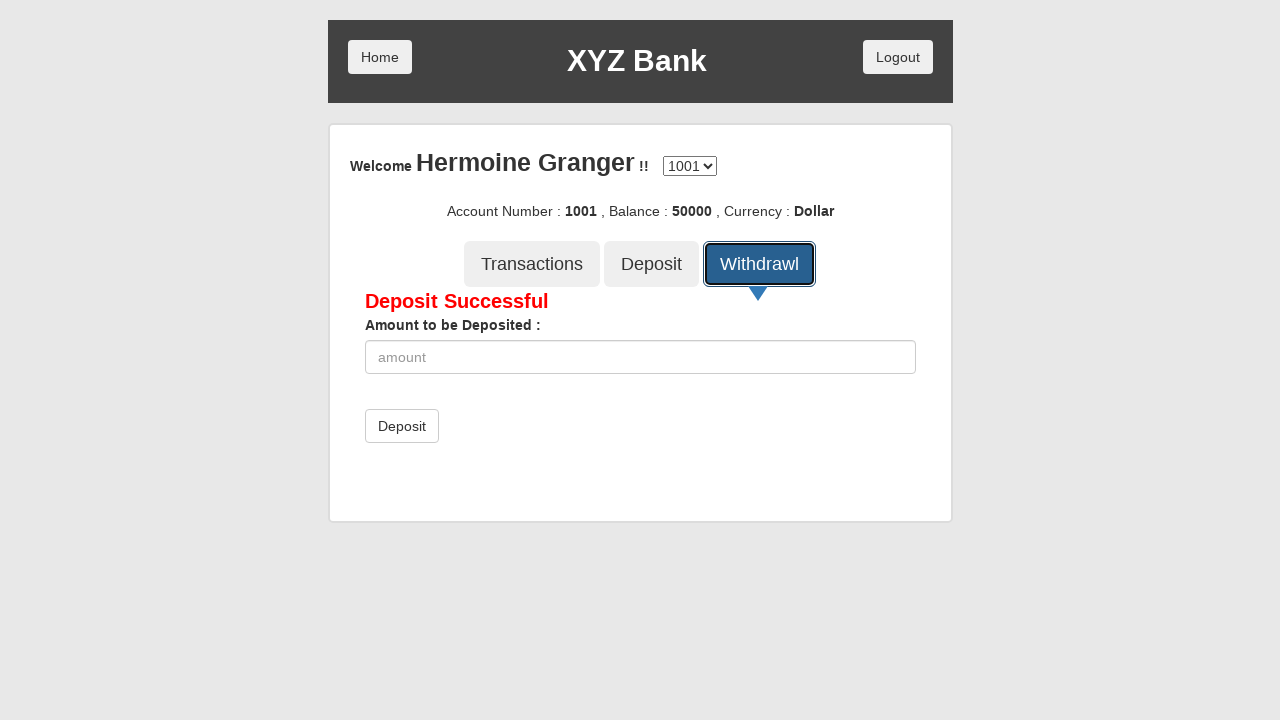

Entered withdrawal amount of 3000 on //html/body/div/div/div[2]/div/div[4]/div/form/div/input
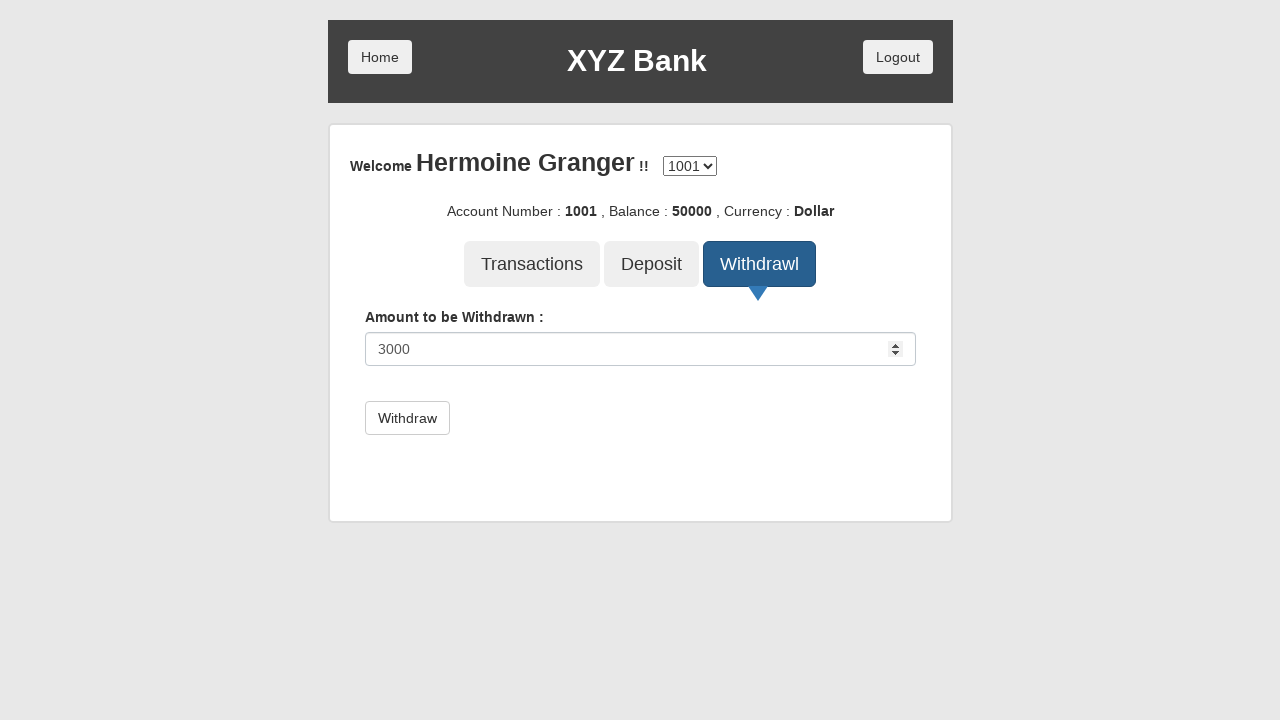

Submitted first withdrawal of 3000 at (407, 418) on xpath=//html/body/div/div/div[2]/div/div[4]/div/form/button
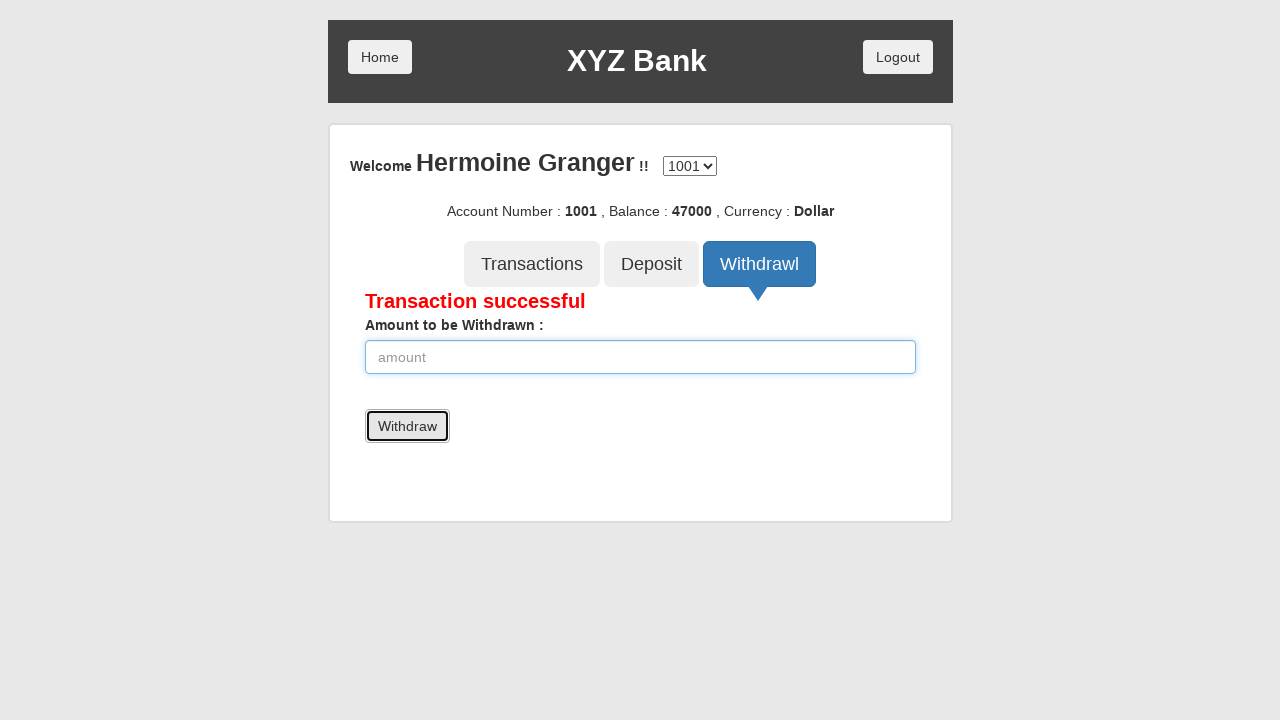

Clicked Withdrawl button for second withdrawal at (760, 264) on button:has-text('Withdrawl')
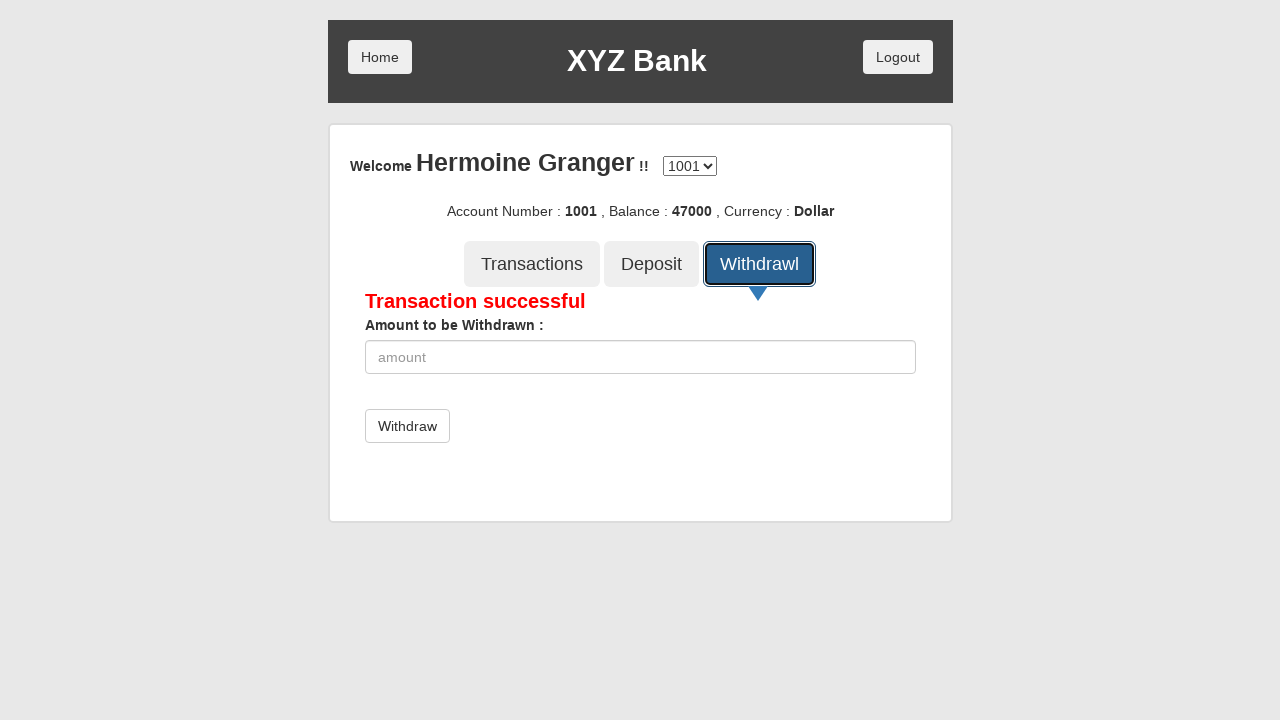

Entered withdrawal amount of 2000 on //html/body/div/div/div[2]/div/div[4]/div/form/div/input
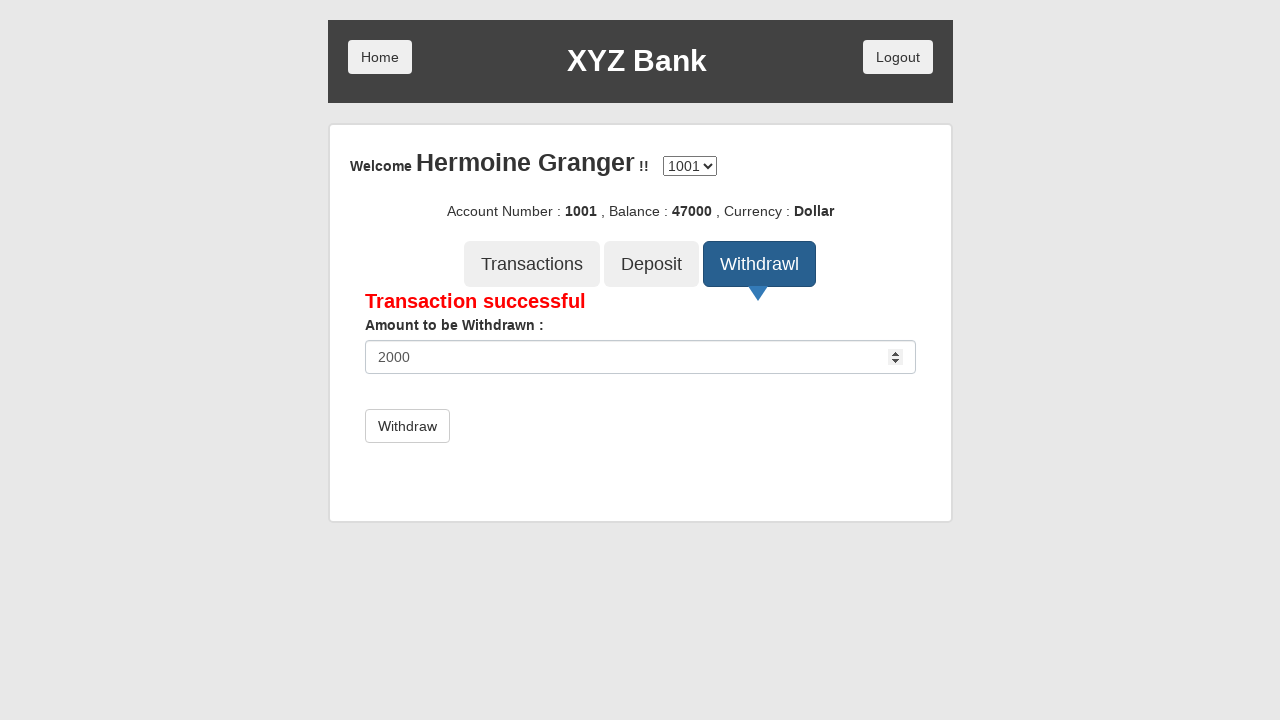

Submitted second withdrawal of 2000 at (407, 426) on xpath=//html/body/div/div/div[2]/div/div[4]/div/form/button
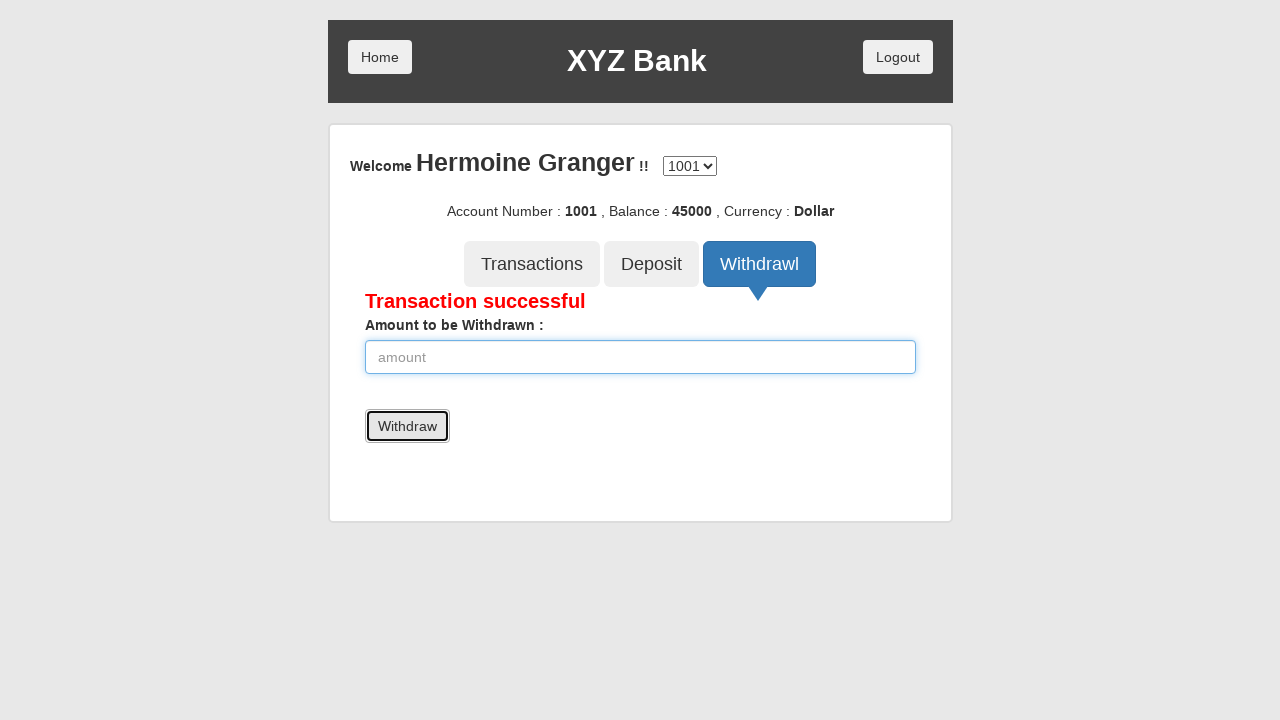

Clicked Deposit button for second deposit at (652, 264) on button:has-text('Deposit')
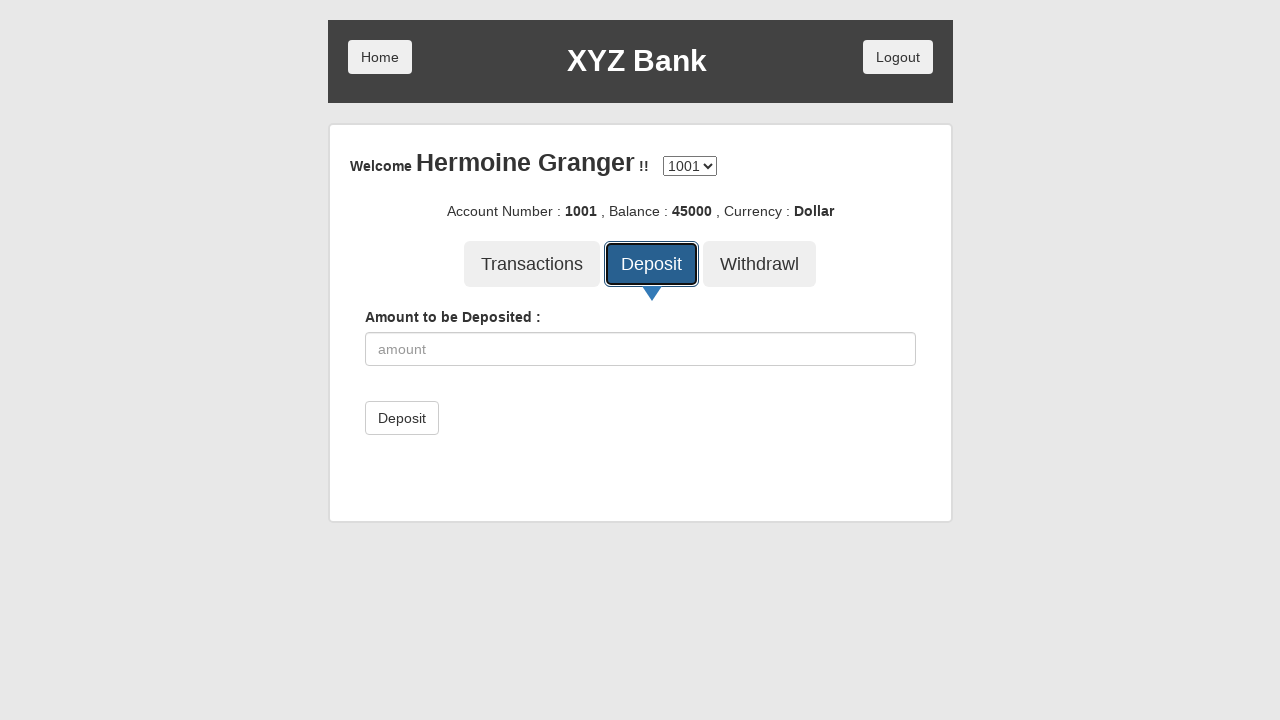

Entered deposit amount of 5000 on //html/body/div/div/div[2]/div/div[4]/div/form/div/input
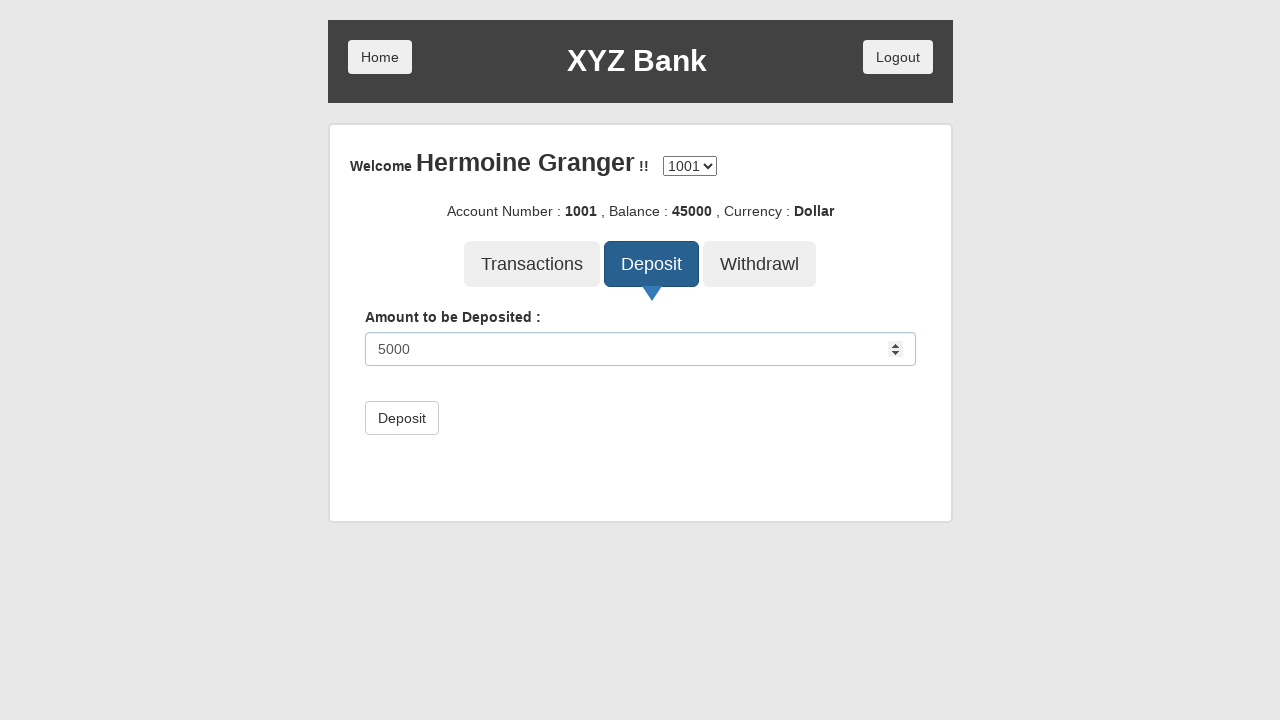

Submitted second deposit of 5000 at (402, 418) on xpath=//html/body/div/div/div[2]/div/div[4]/div/form/button
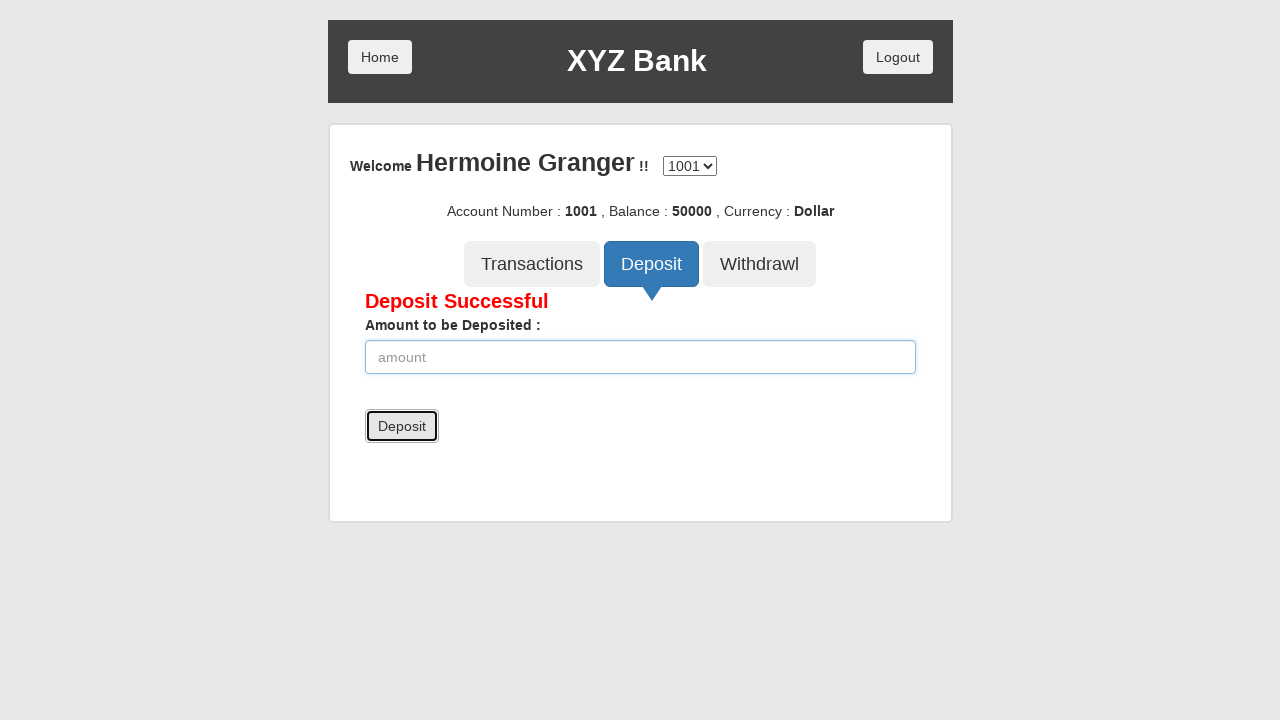

Clicked Withdrawl button for third withdrawal at (760, 264) on button:has-text('Withdrawl')
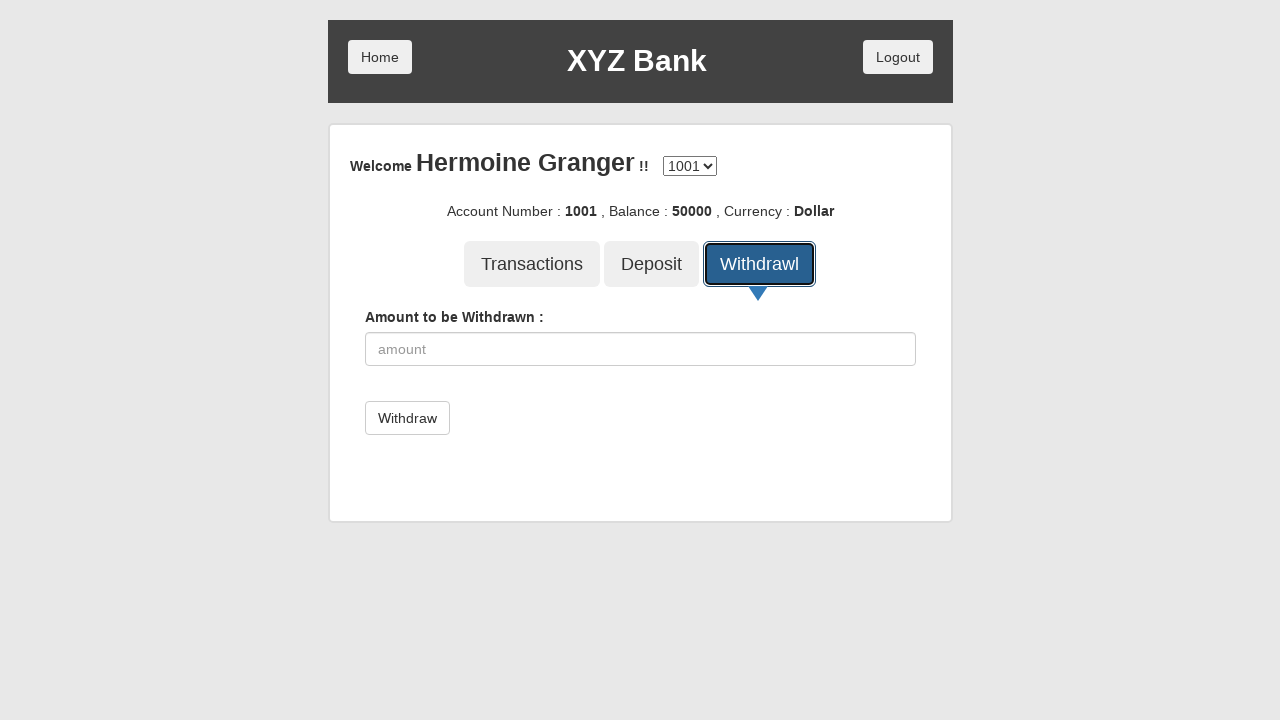

Entered withdrawal amount of 10000 on //html/body/div/div/div[2]/div/div[4]/div/form/div/input
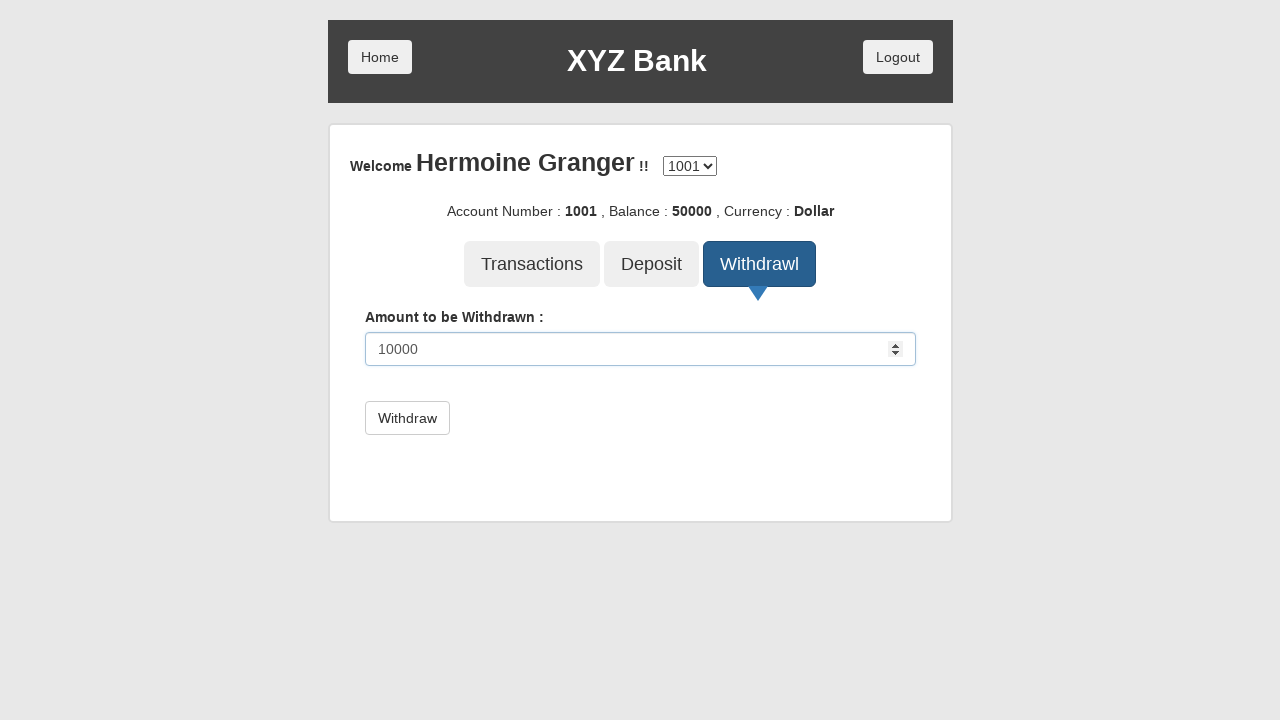

Submitted third withdrawal of 10000 at (407, 418) on xpath=//html/body/div/div/div[2]/div/div[4]/div/form/button
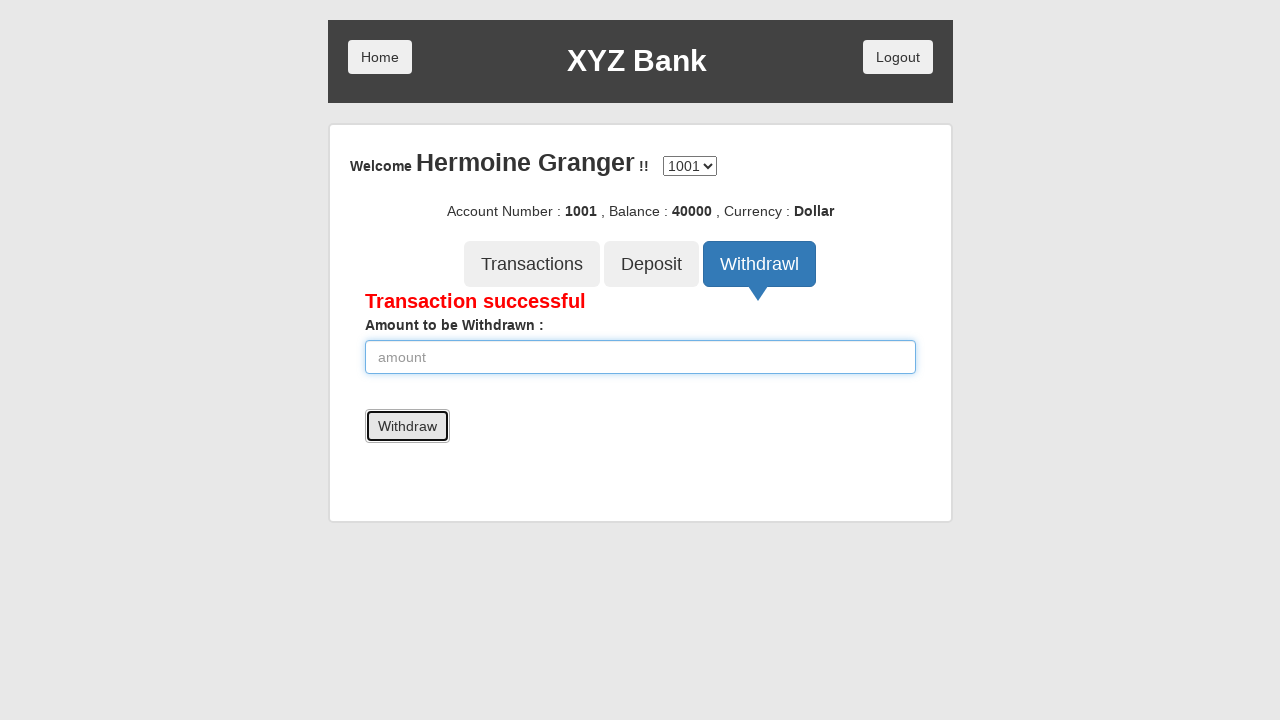

Clicked Withdrawl button for fourth withdrawal at (760, 264) on button:has-text('Withdrawl')
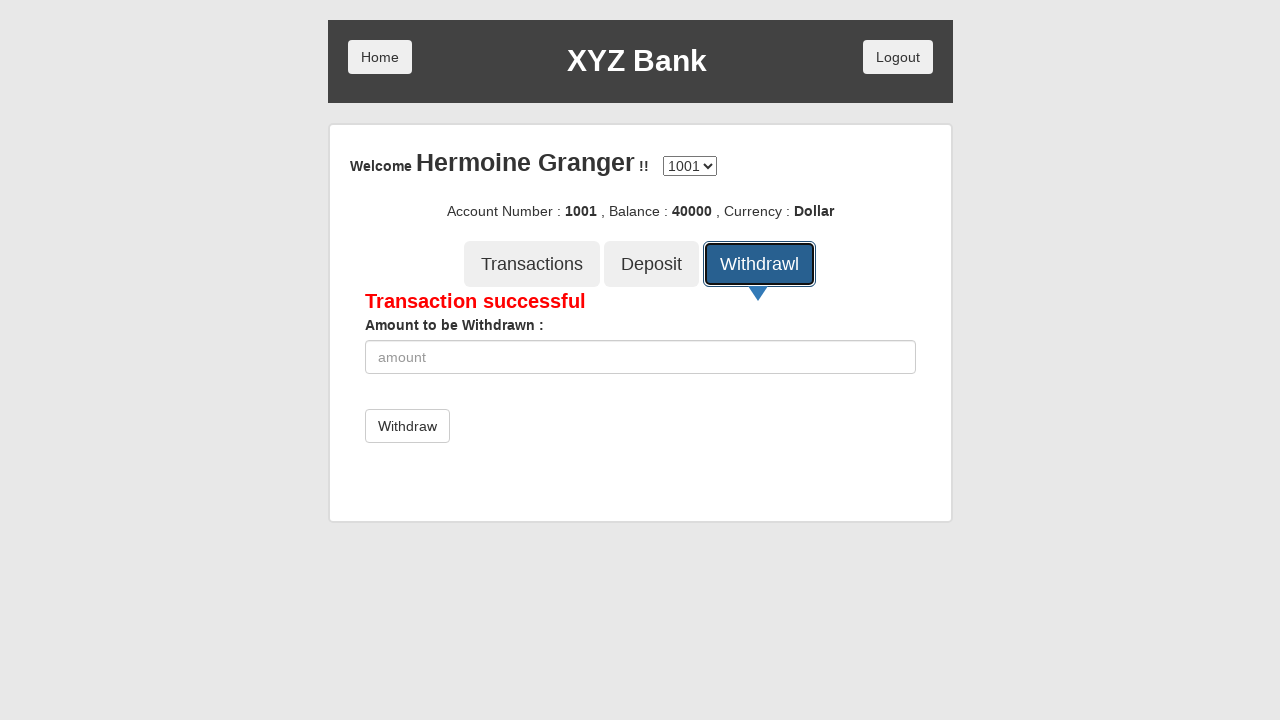

Entered withdrawal amount of 15000 on //html/body/div/div/div[2]/div/div[4]/div/form/div/input
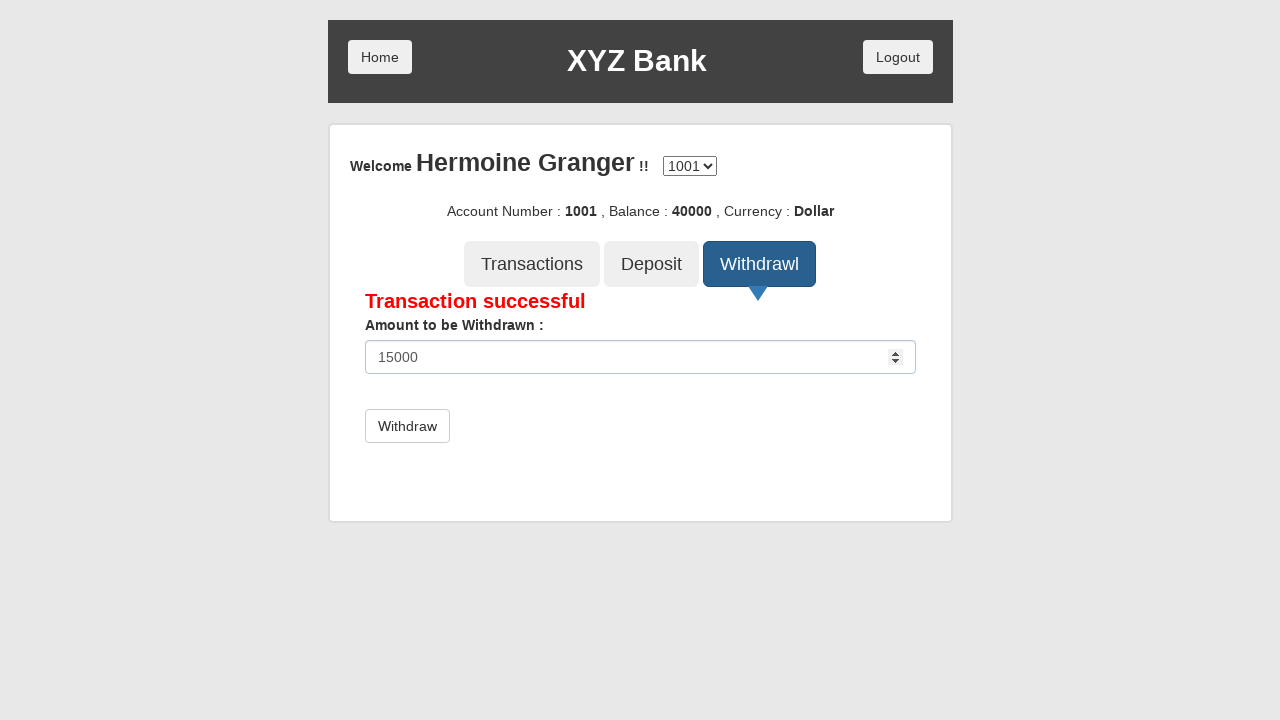

Submitted fourth withdrawal of 15000 at (407, 426) on xpath=//html/body/div/div/div[2]/div/div[4]/div/form/button
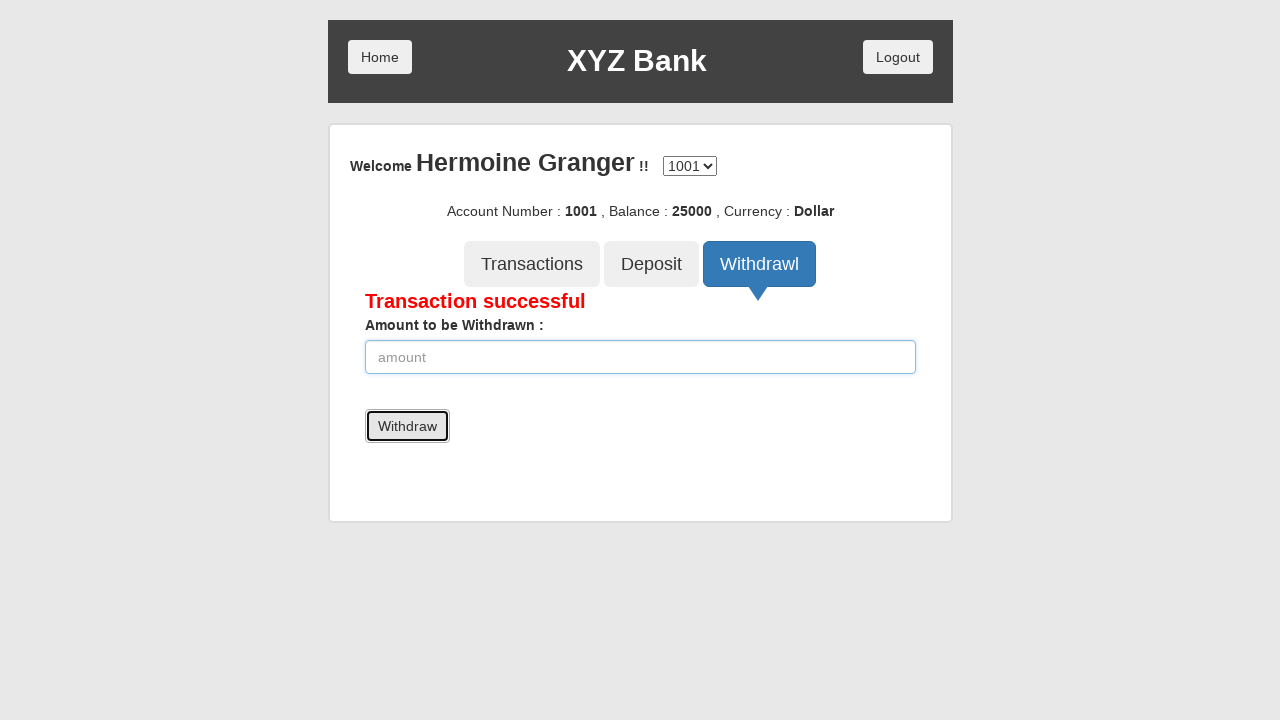

Clicked Deposit button for third deposit at (652, 264) on button:has-text('Deposit')
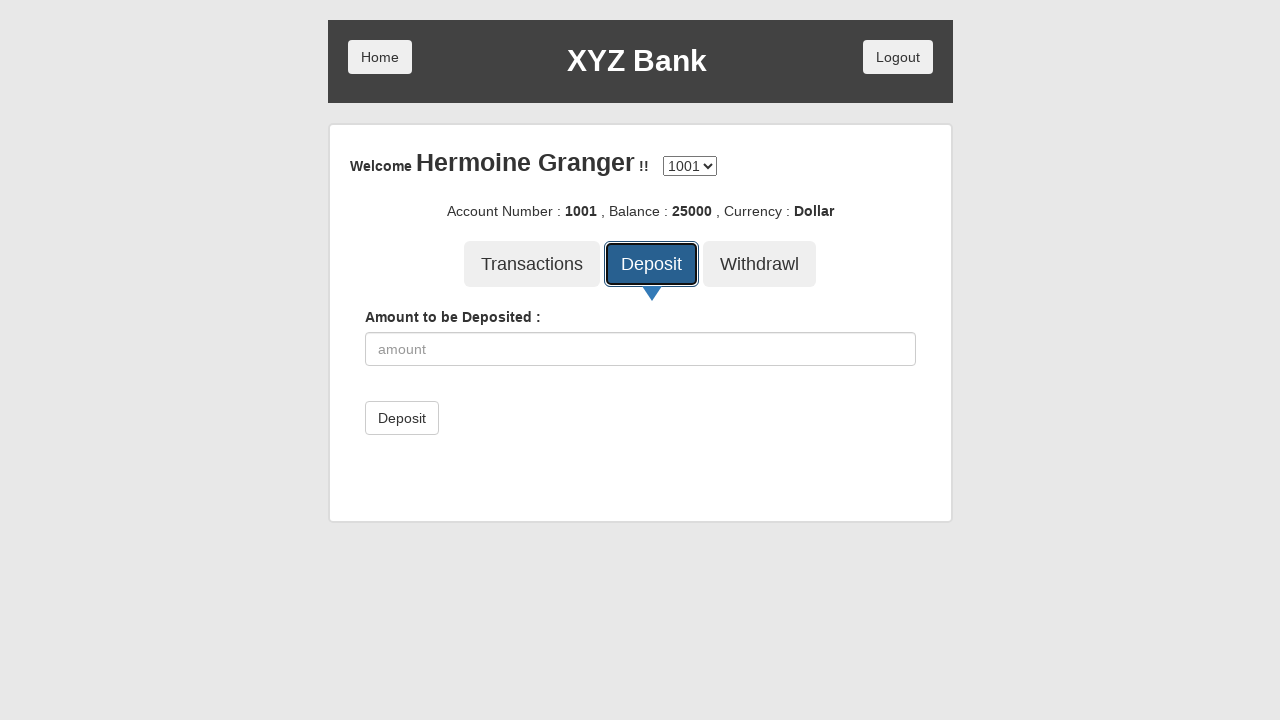

Entered deposit amount of 1500 on //html/body/div/div/div[2]/div/div[4]/div/form/div/input
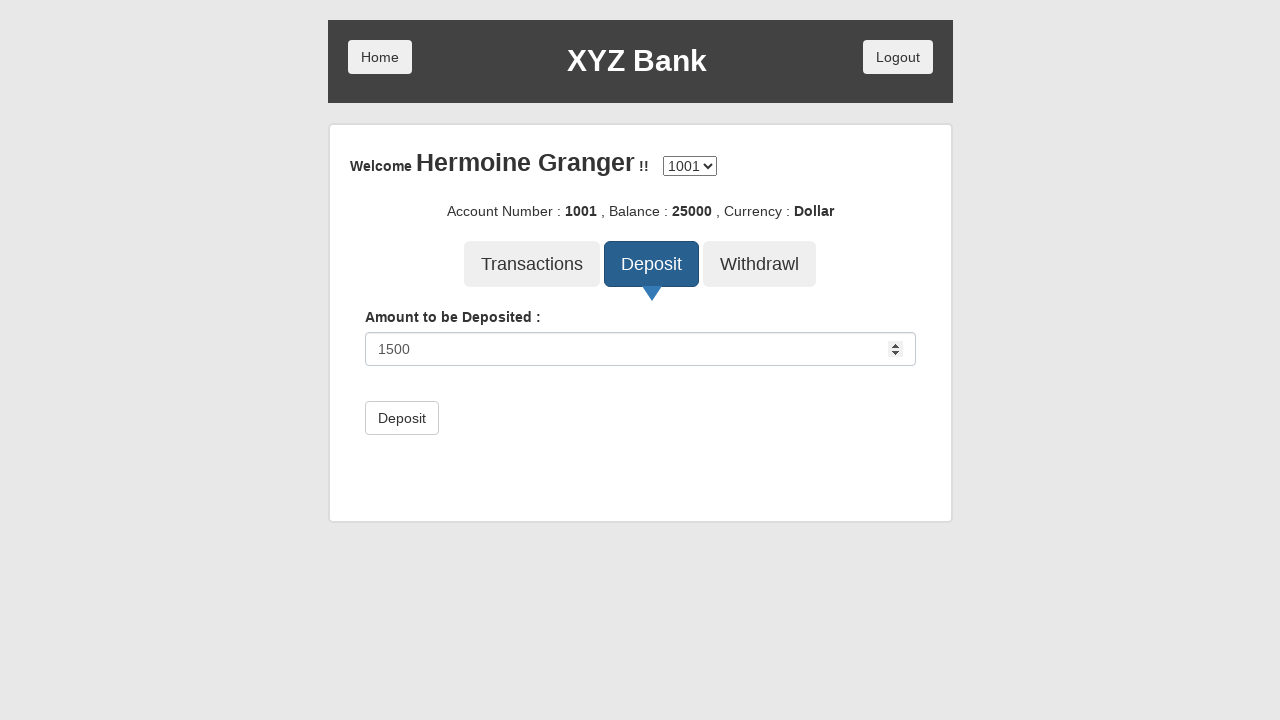

Submitted third deposit of 1500 at (402, 418) on xpath=//html/body/div/div/div[2]/div/div[4]/div/form/button
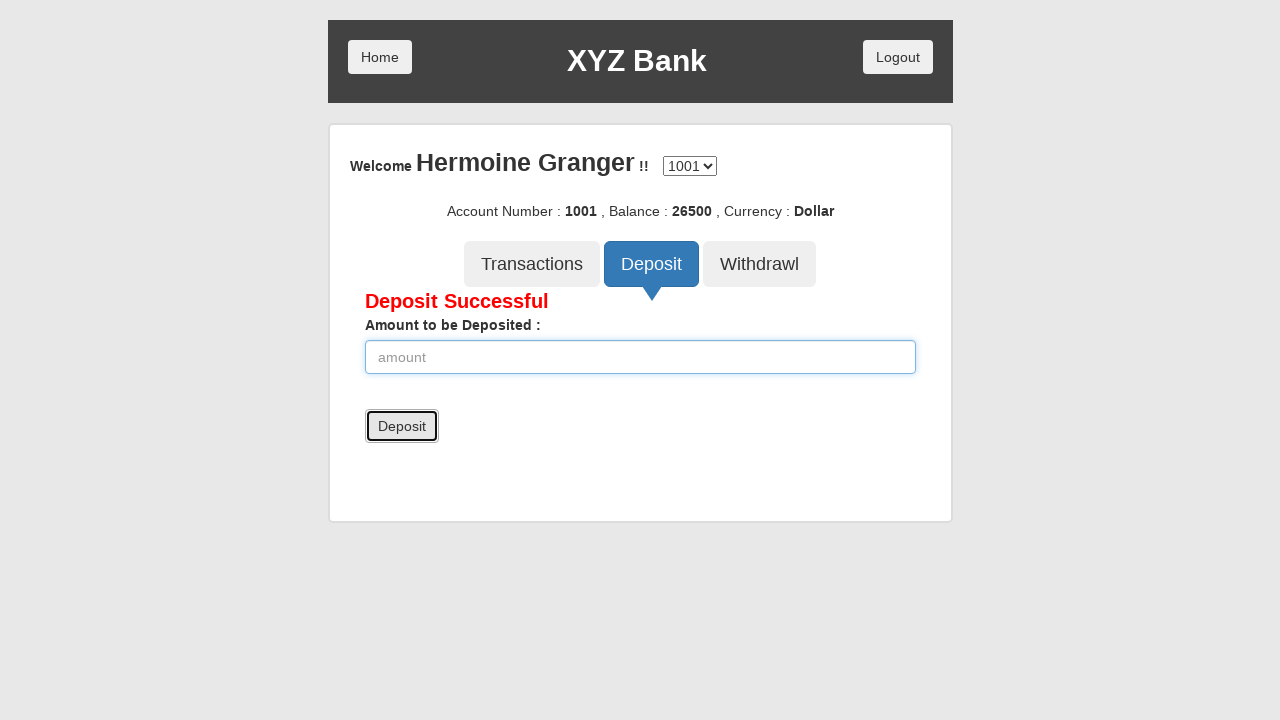

Clicked Transaction button to view final transaction history at (532, 264) on button:has-text('Transaction')
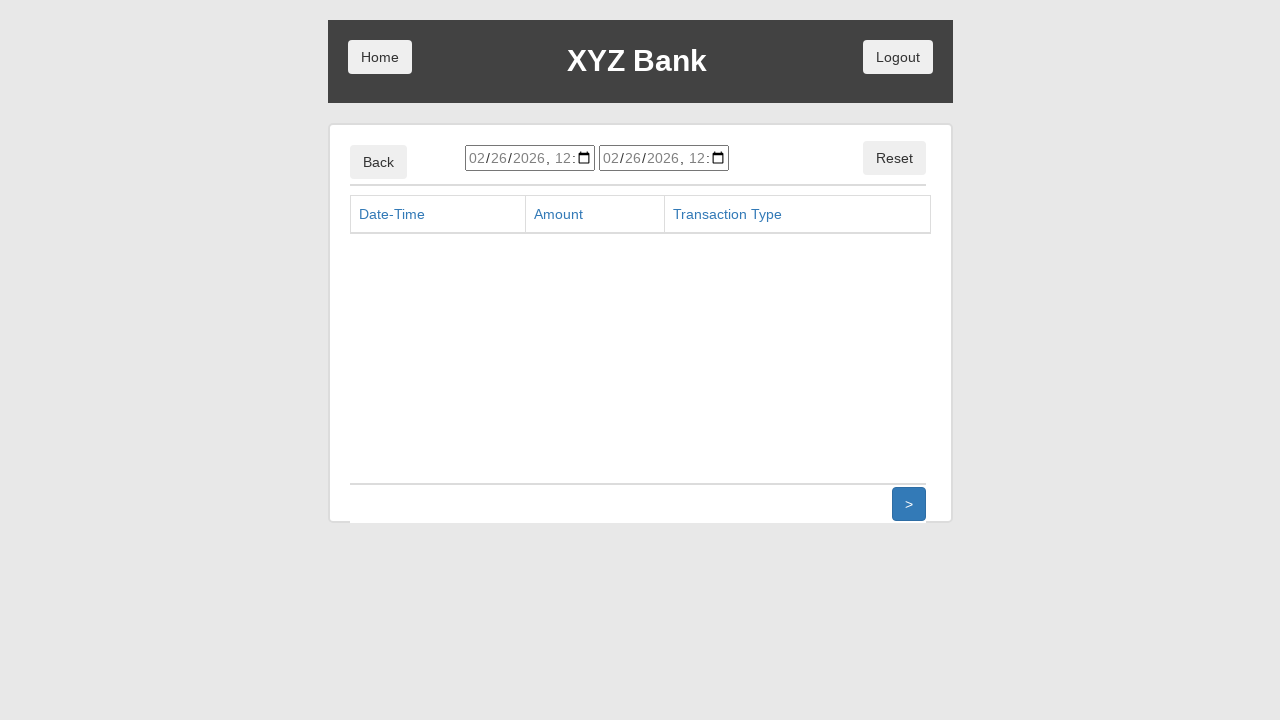

Clicked Back button to return to main menu at (378, 162) on button:has-text('Back')
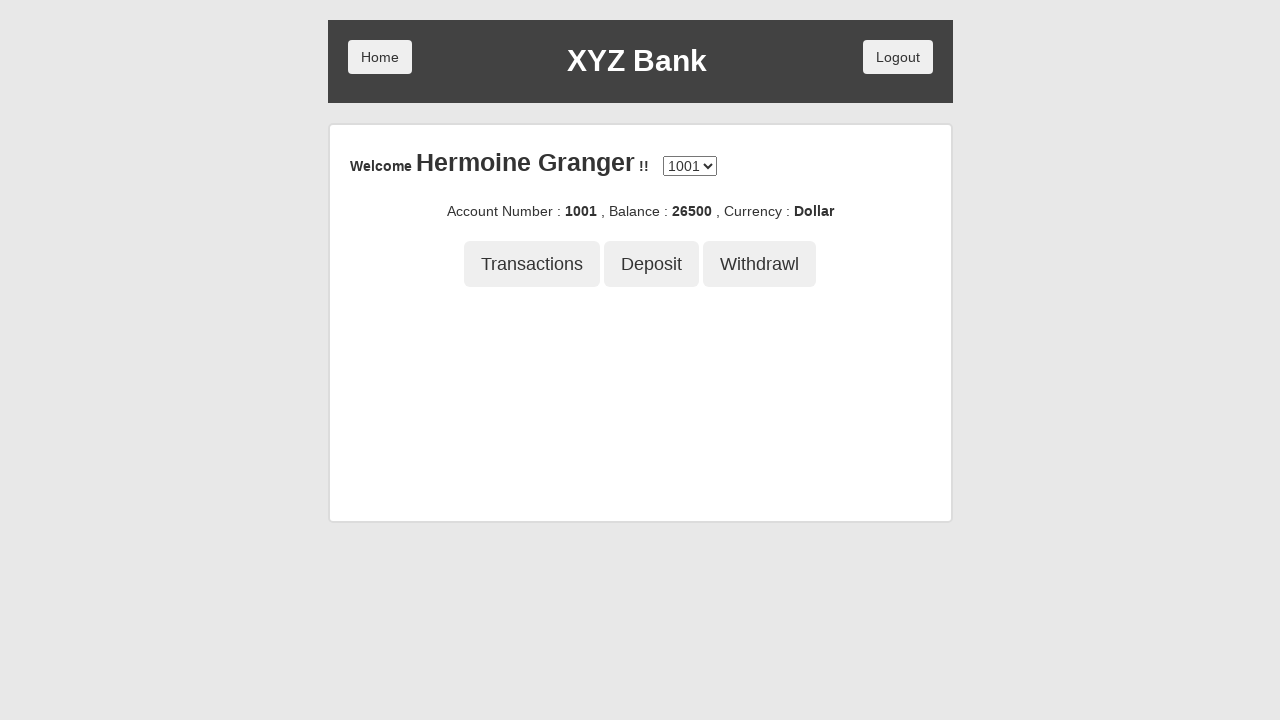

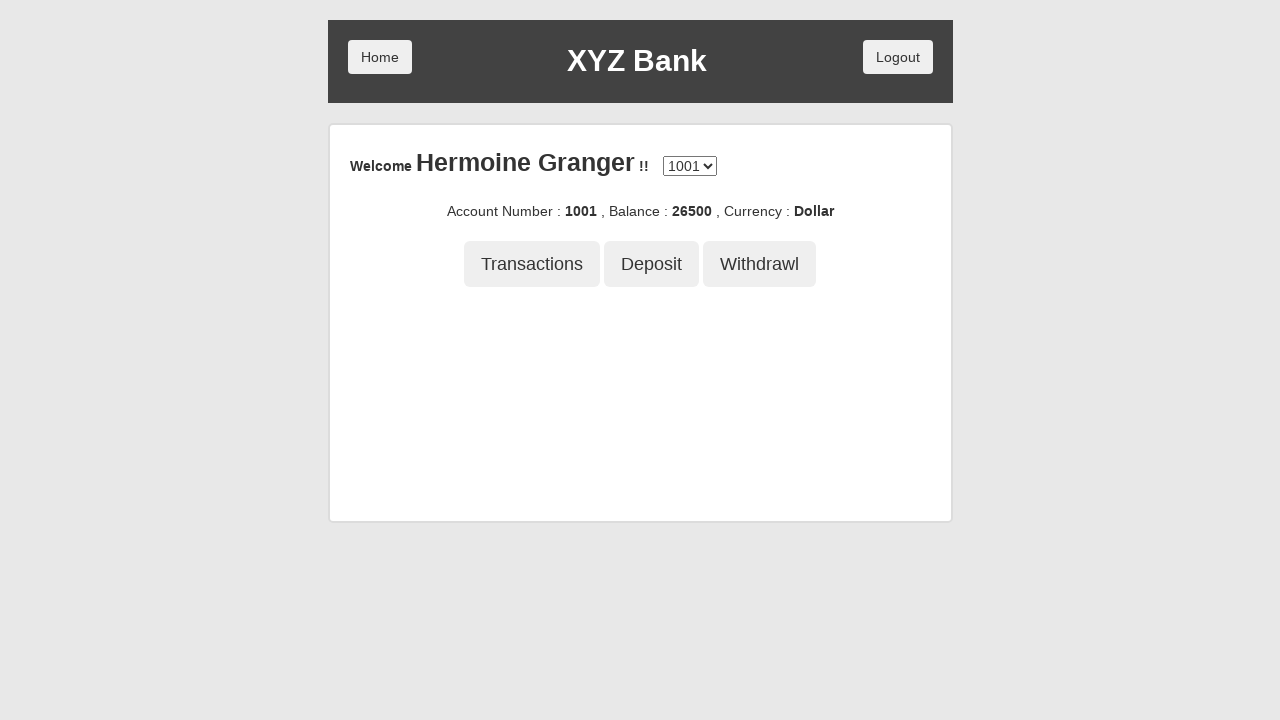